Tests drag and drop functionality by dragging an element onto a droppable target and verifying the drop was successful by checking for "Dropped!" text.

Starting URL: https://www.selenium.dev/selenium/web/droppableItems.html

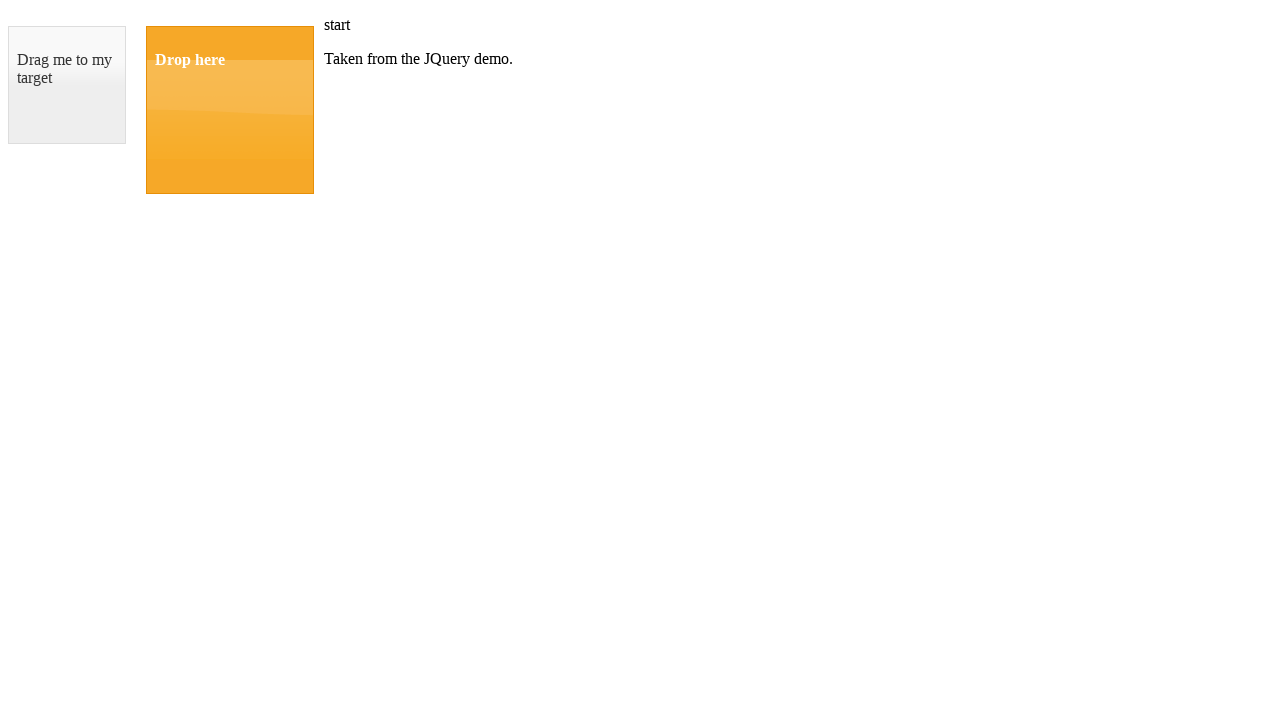

Navigated to drag and drop test page
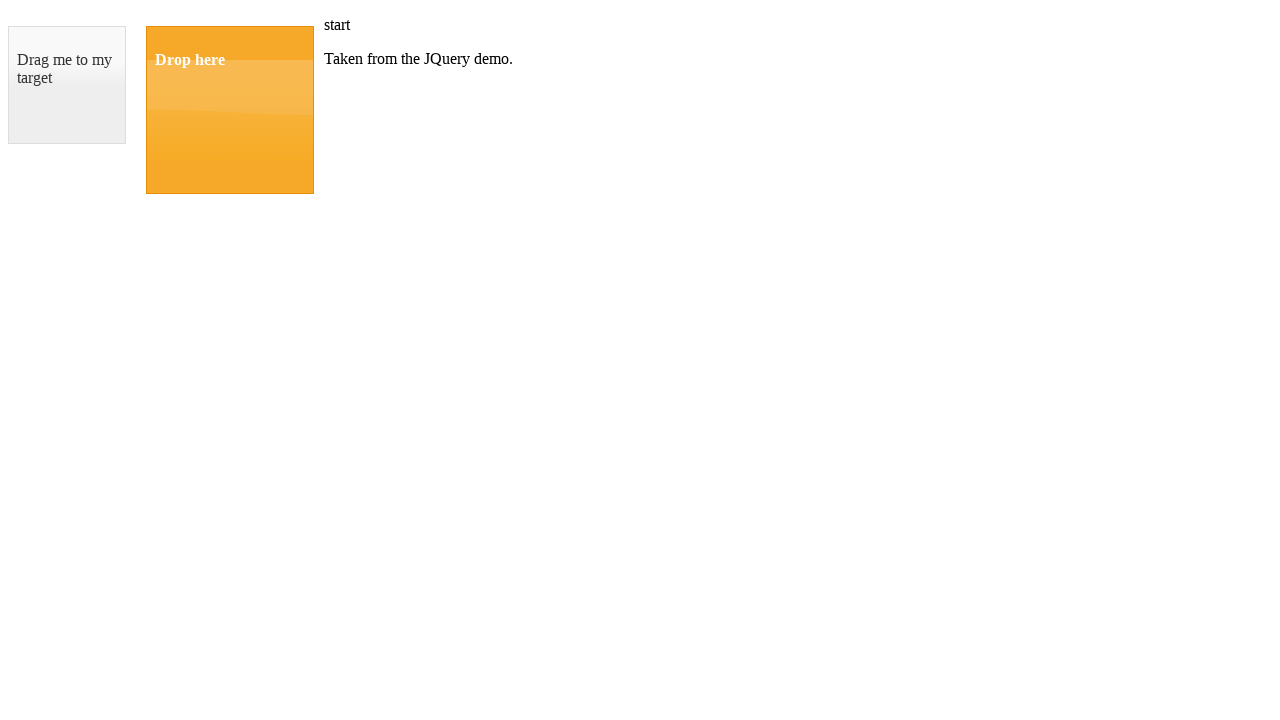

Located draggable element
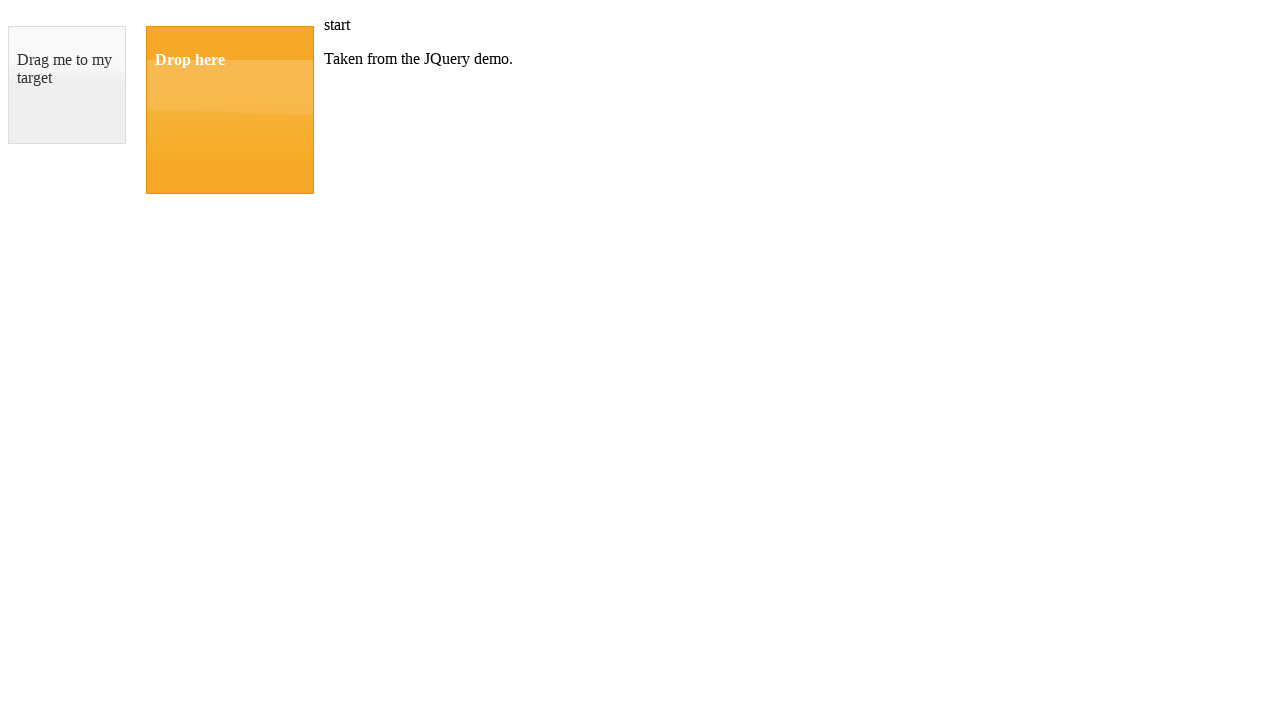

Located droppable element
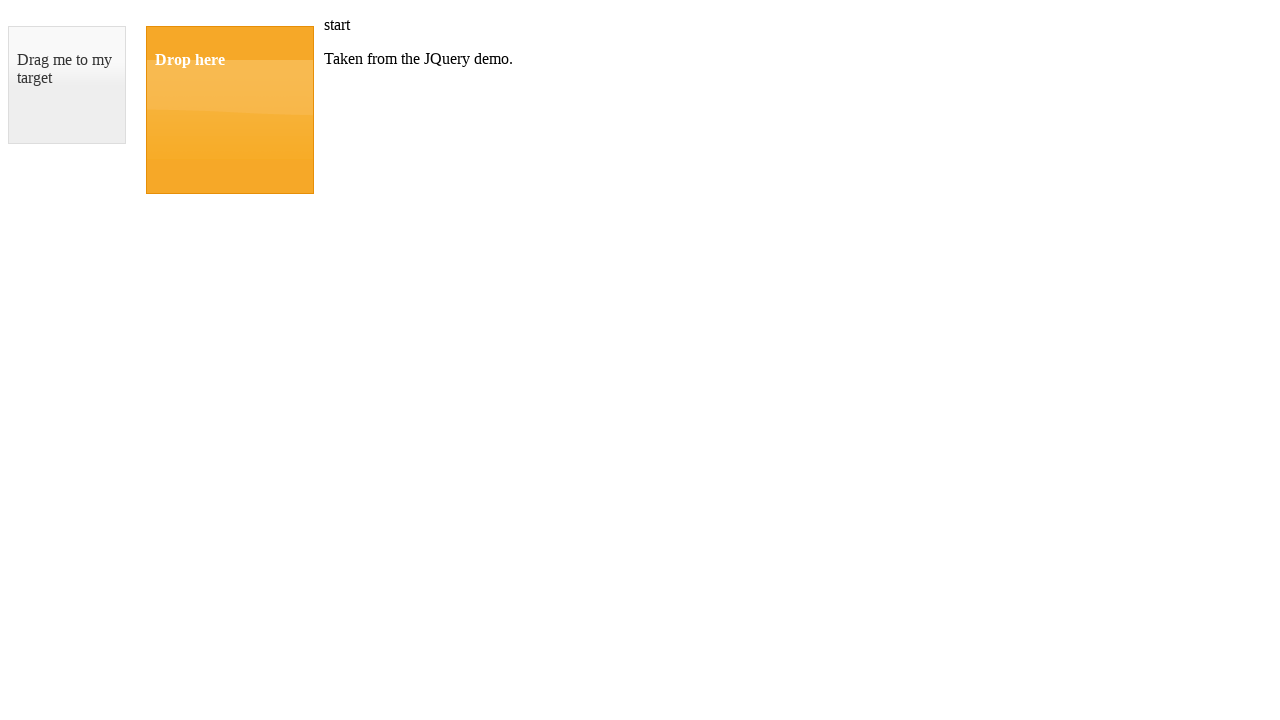

Dragged element onto droppable target at (230, 110)
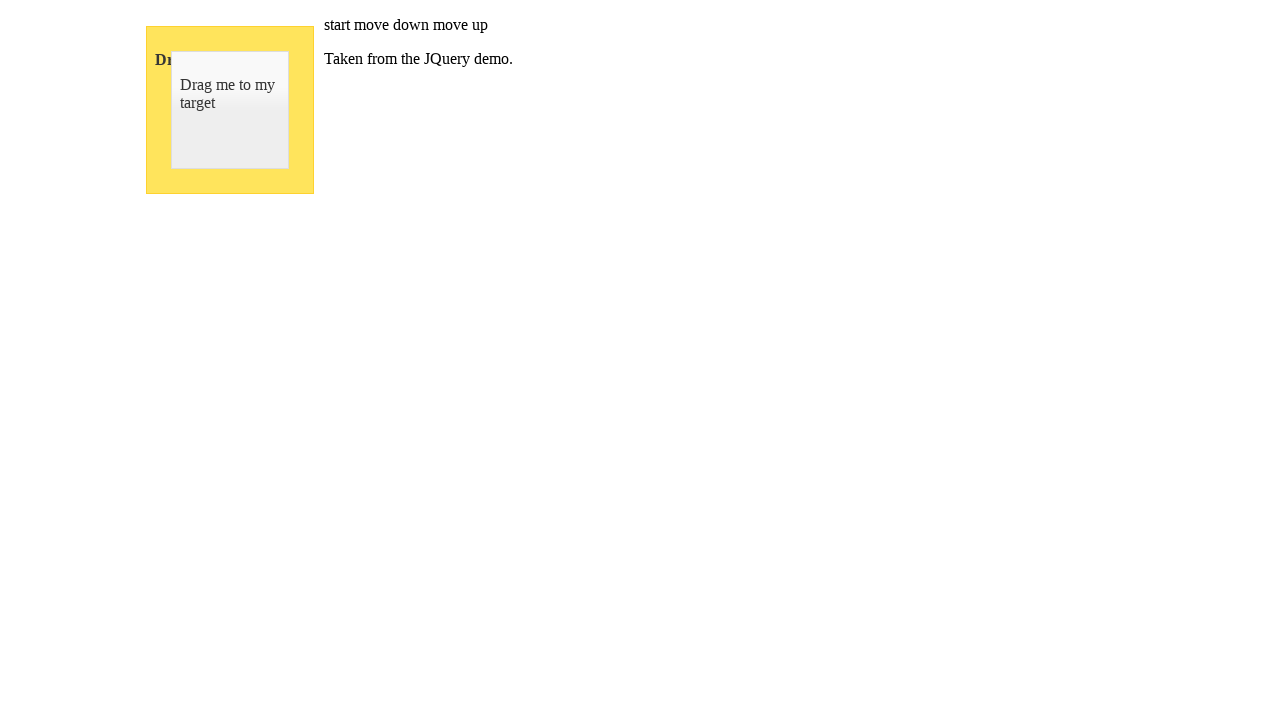

Located 'Dropped!' text element
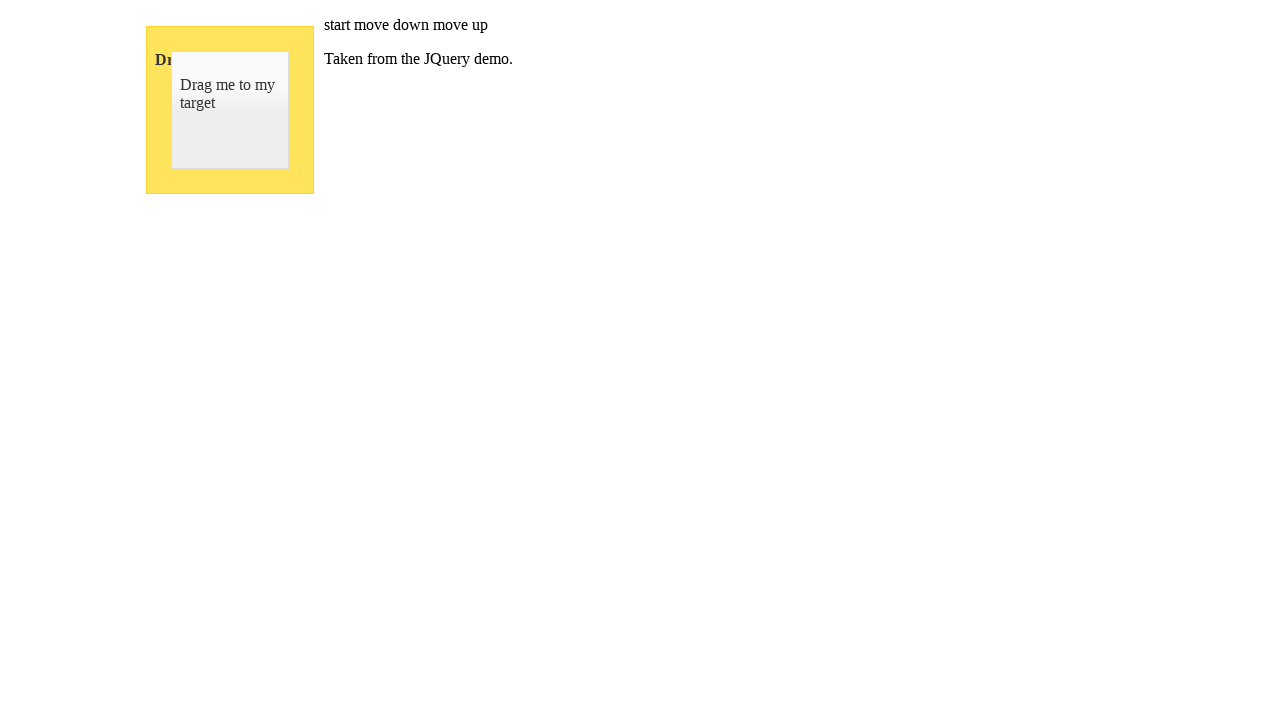

'Dropped!' text is visible - drag and drop successful
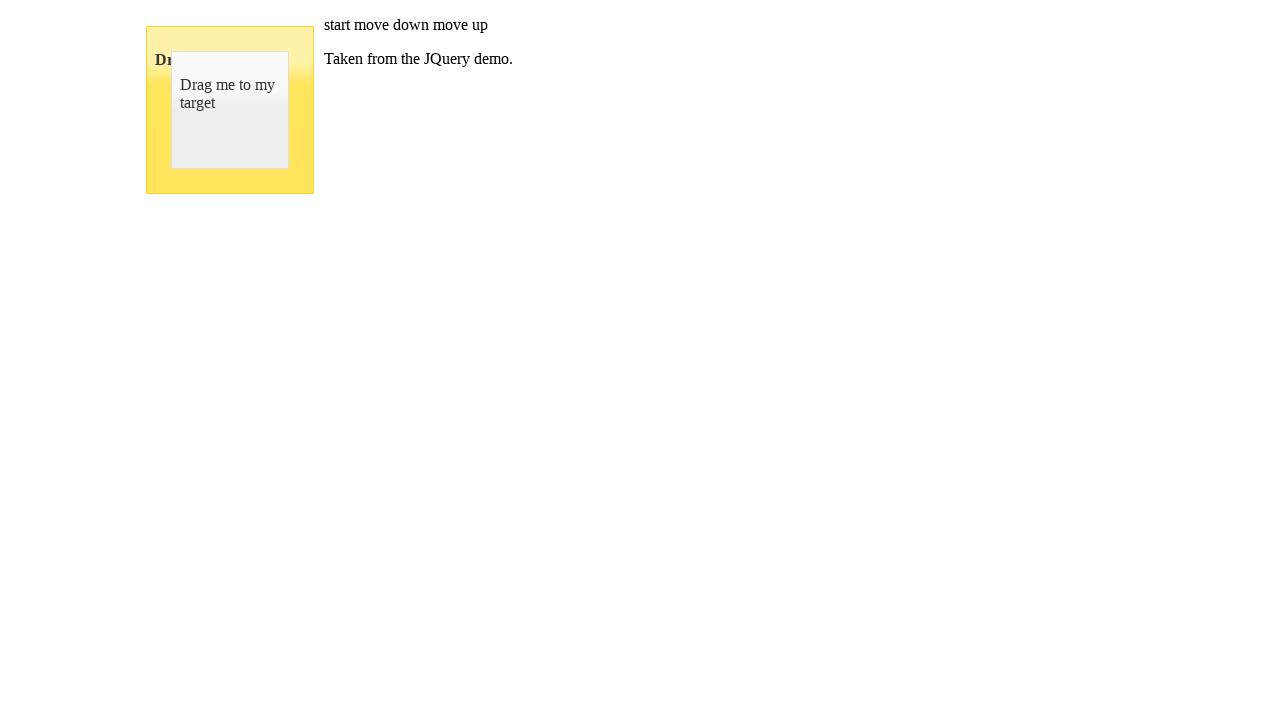

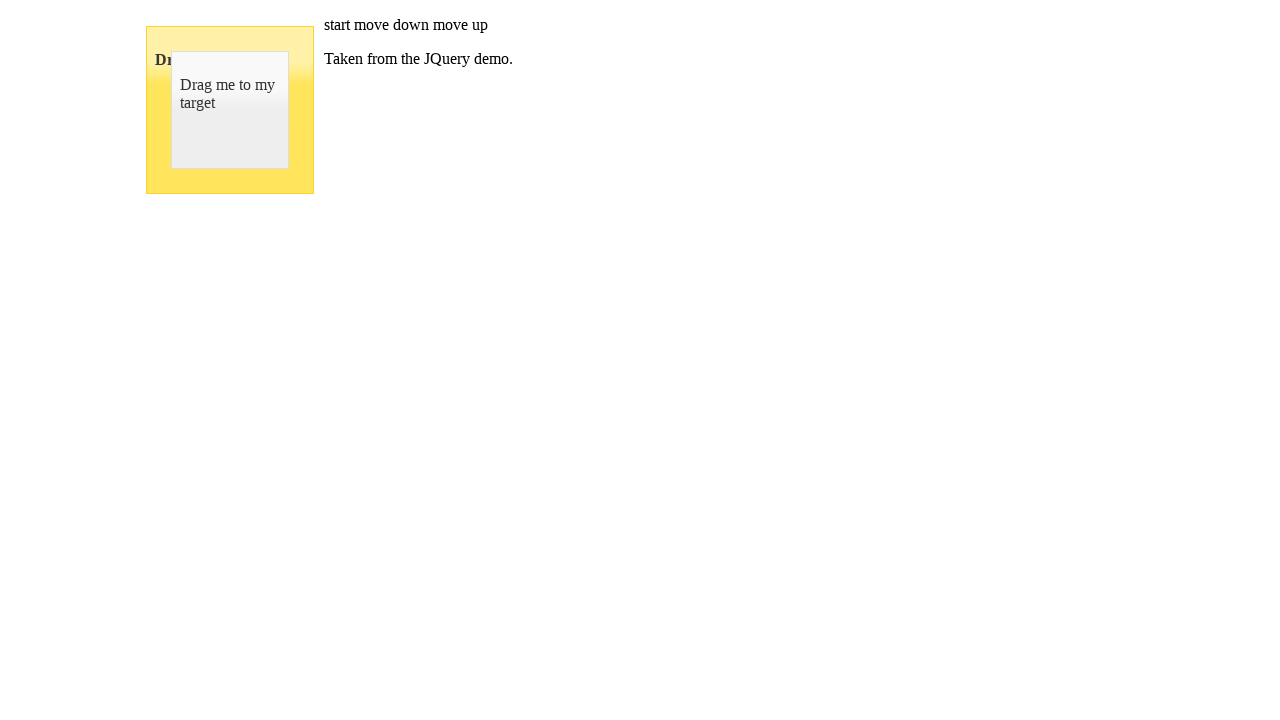